Navigates to the Playwright Python documentation website and clicks the "GET STARTED" link to verify navigation to the introduction page.

Starting URL: https://playwright.dev/python

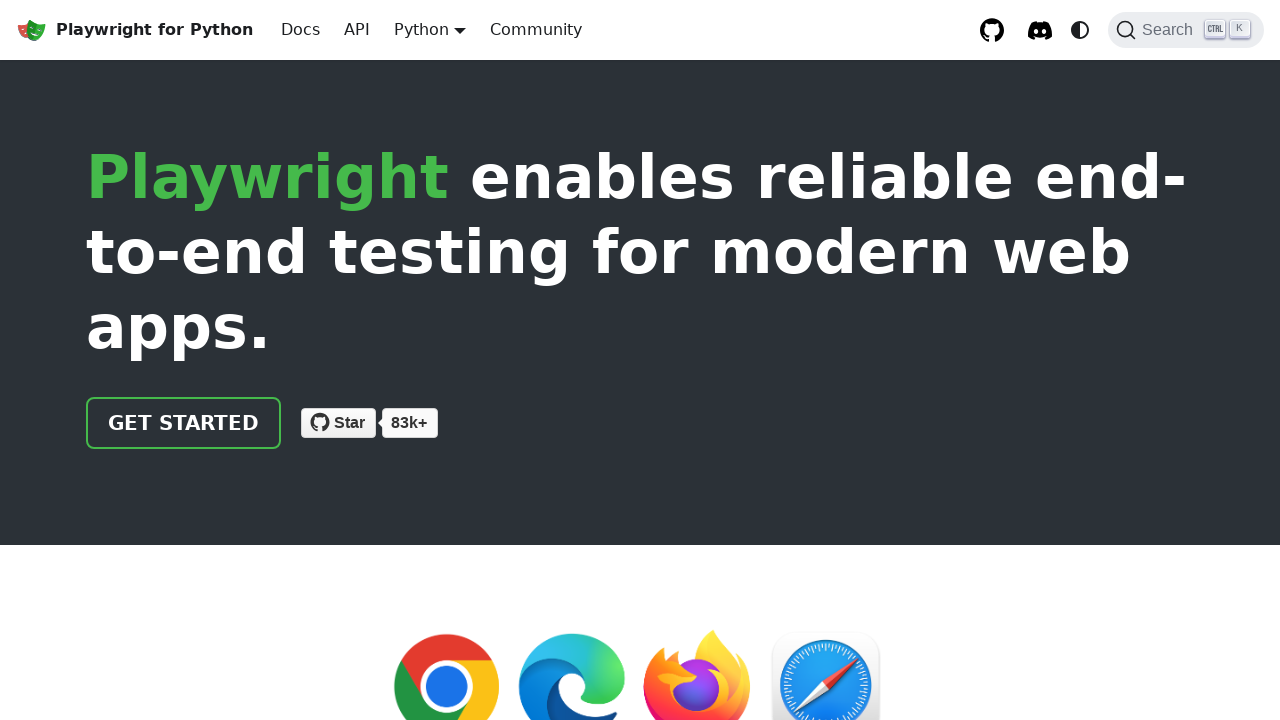

Located and scrolled 'GET STARTED' link into view
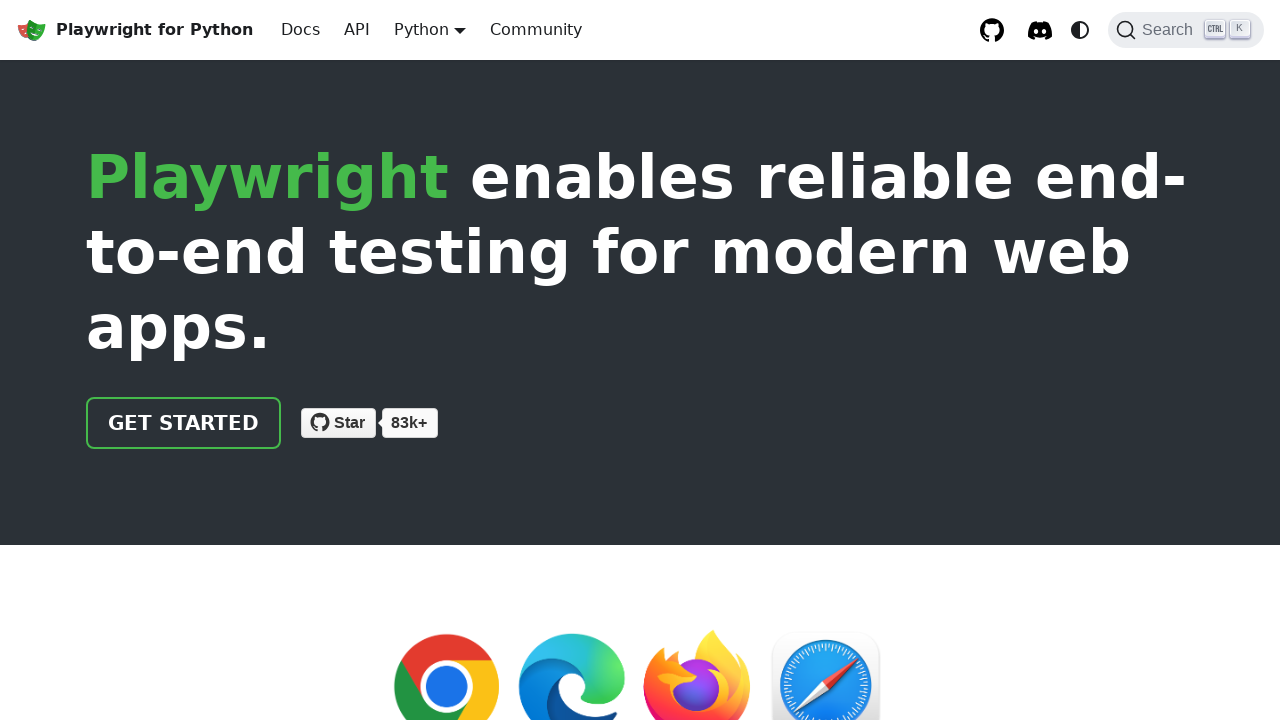

Clicked the 'GET STARTED' link at (184, 423) on a >> internal:has-text="GET STARTED"i
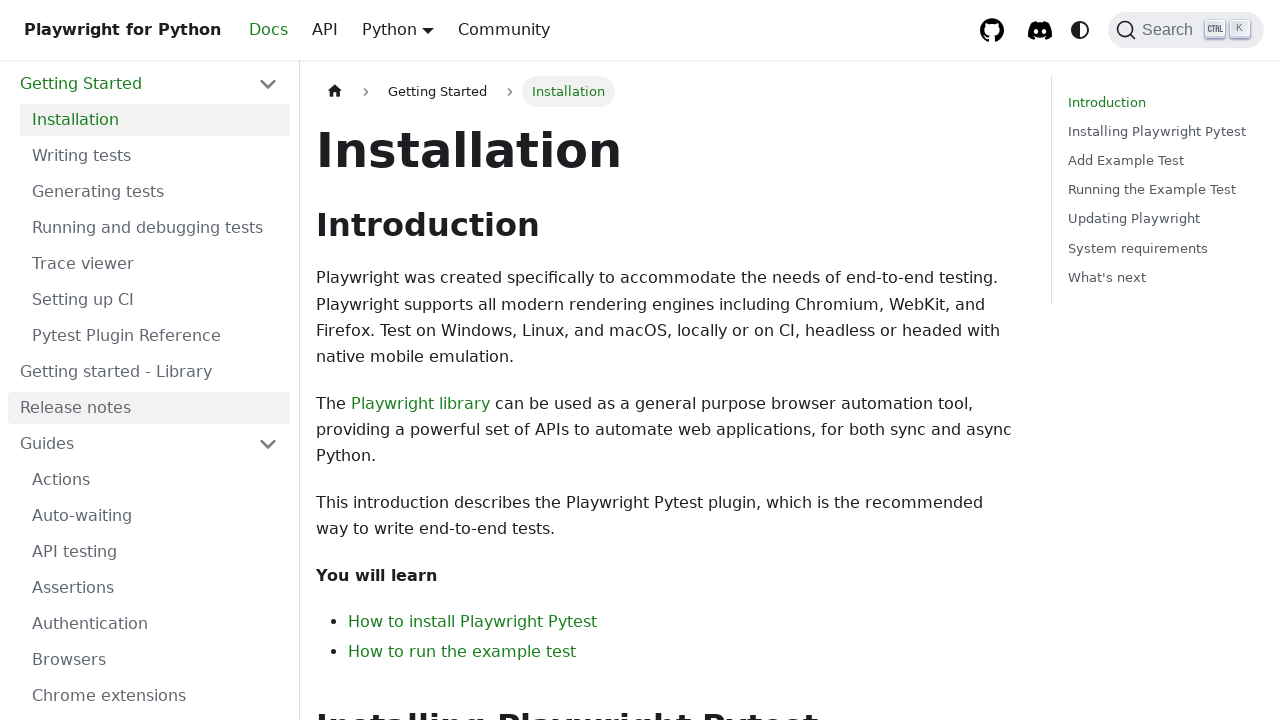

Navigated to introduction page at https://playwright.dev/python/docs/intro
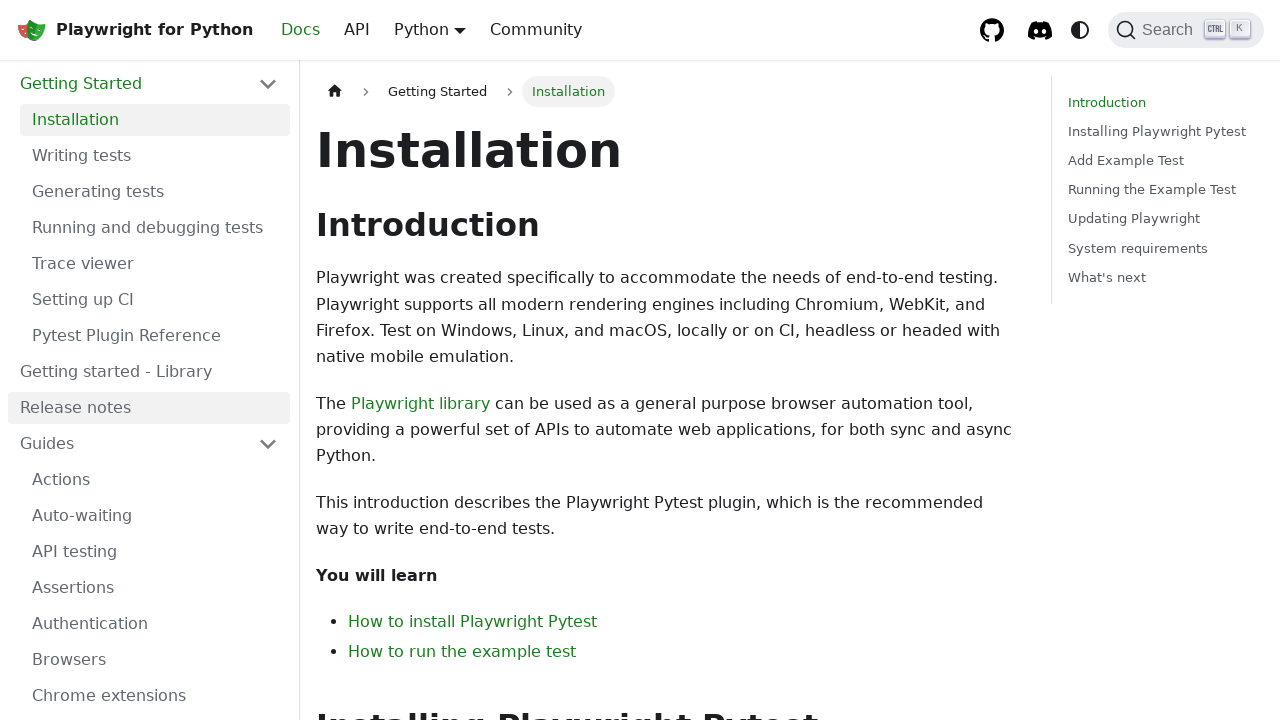

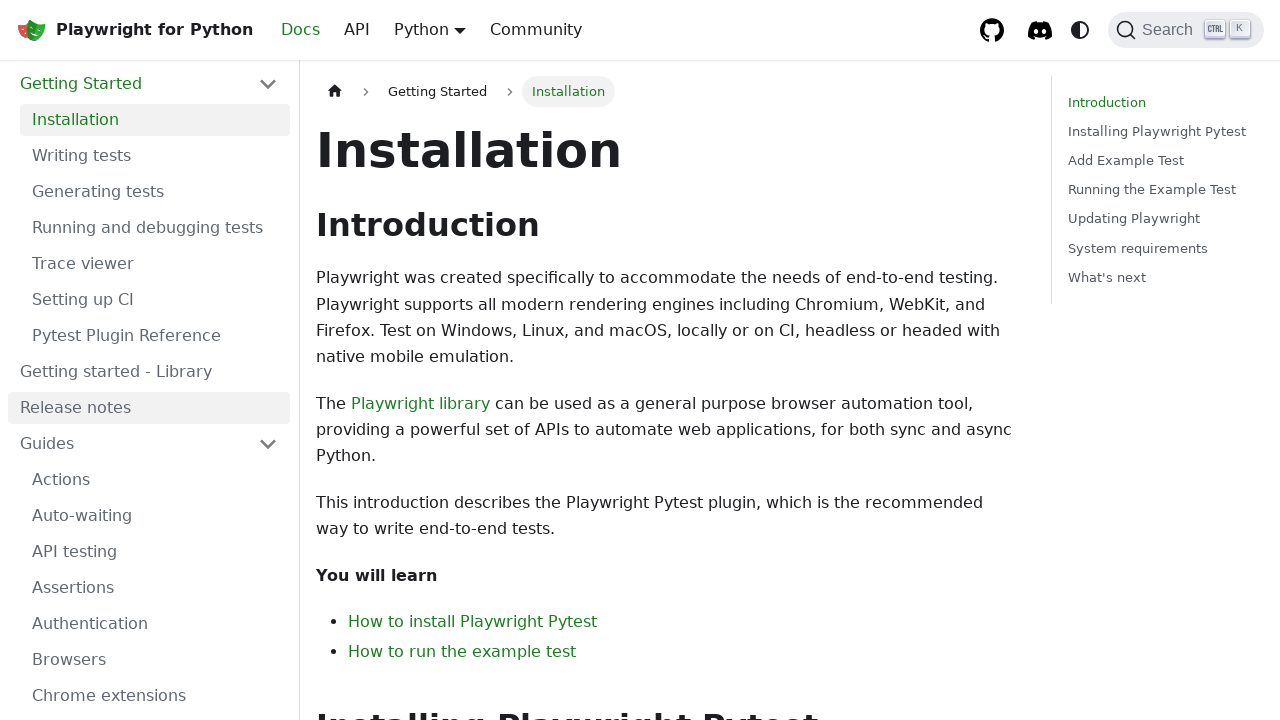